Tests hover functionality by navigating to SpiceJet website and hovering over the 'Add-ons' menu item to trigger dropdown display

Starting URL: https://www.spicejet.com/

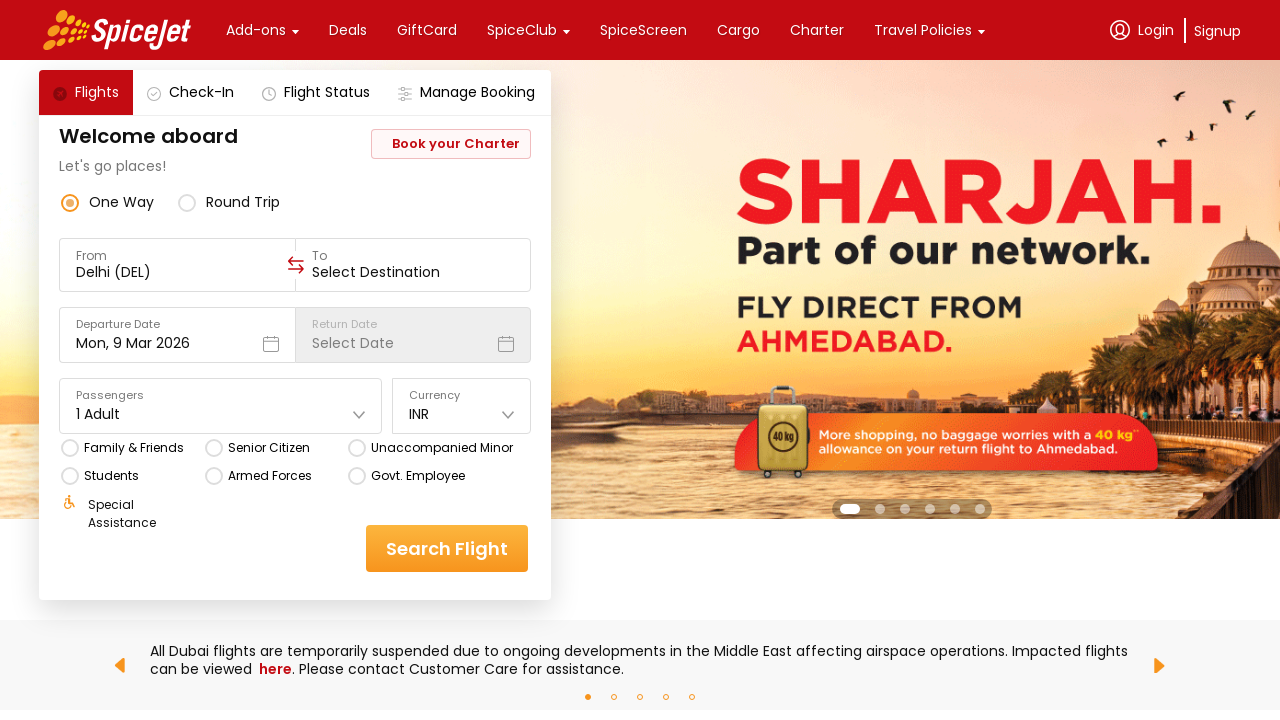

Navigated to SpiceJet website
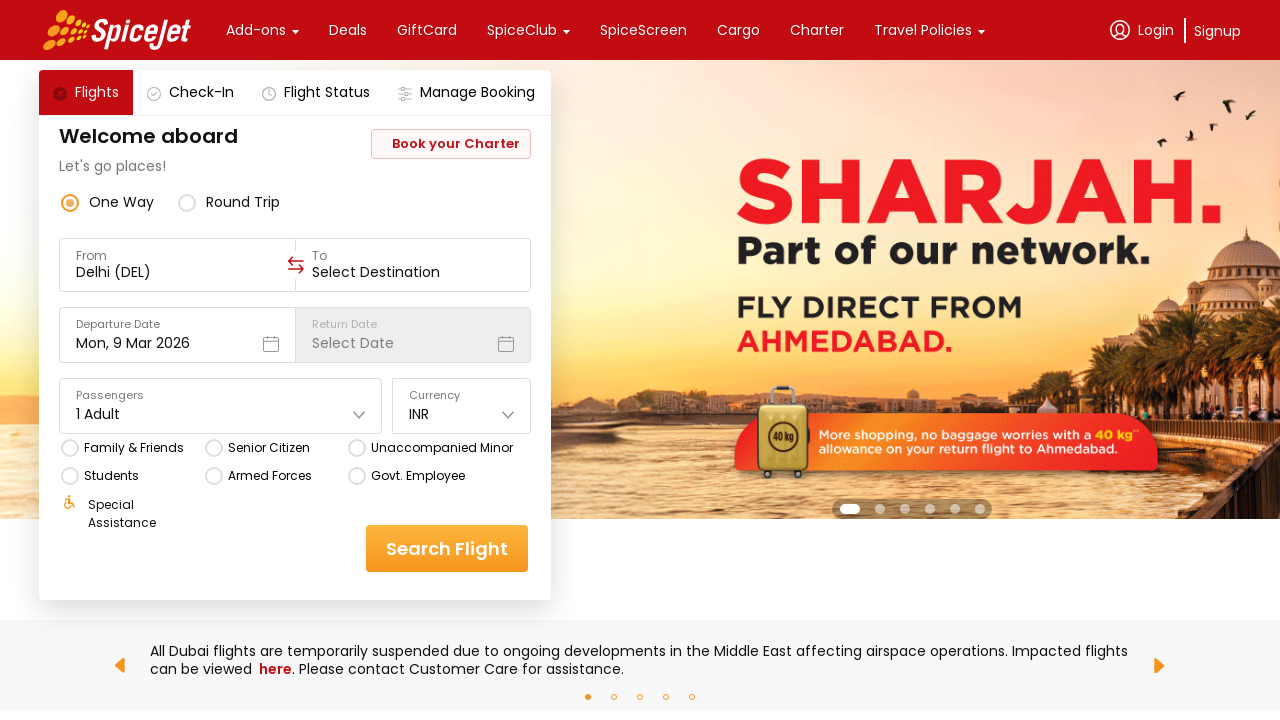

Hovered over Add-ons menu item to trigger dropdown at (256, 30) on internal:text="Add-ons"i >> nth=0
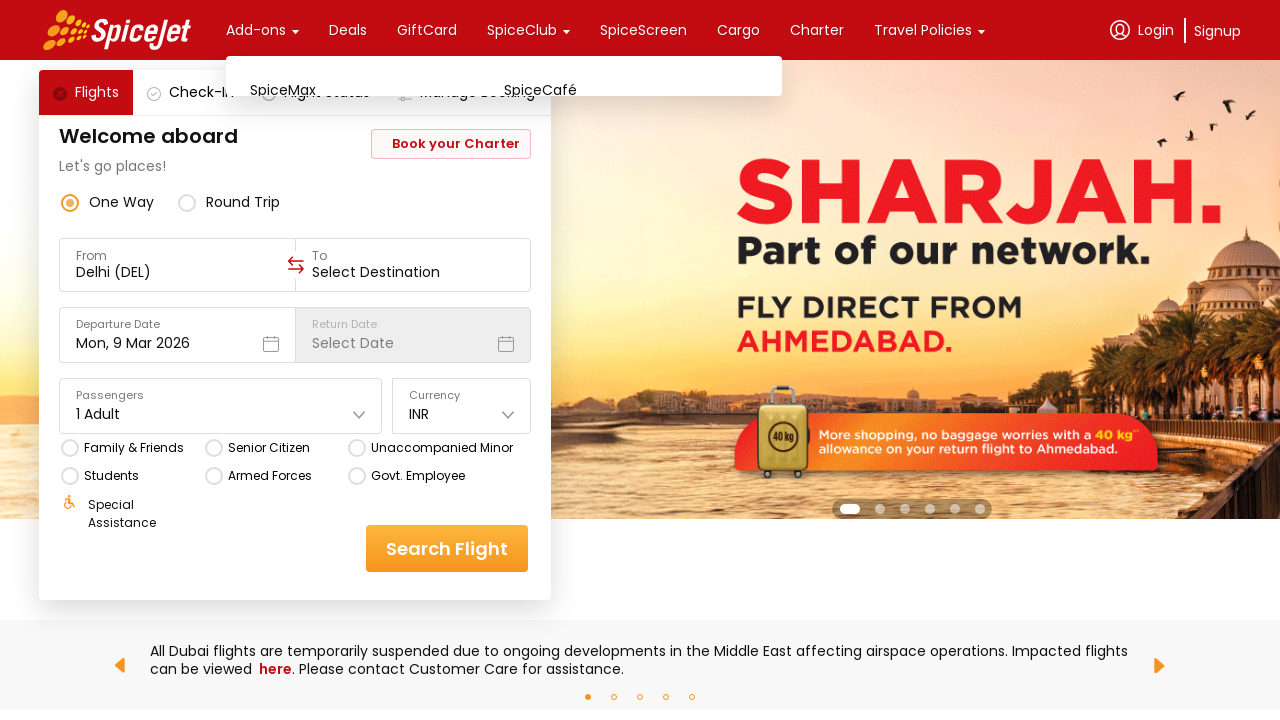

Waited for dropdown to display after hover
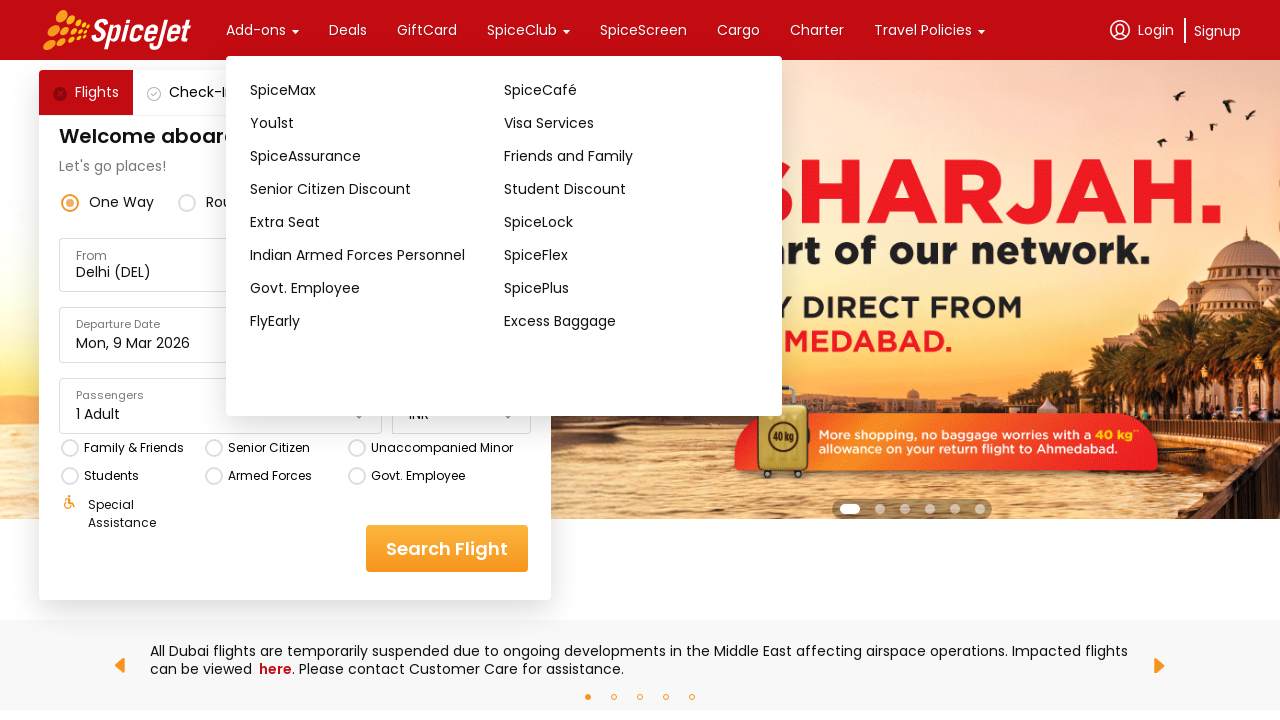

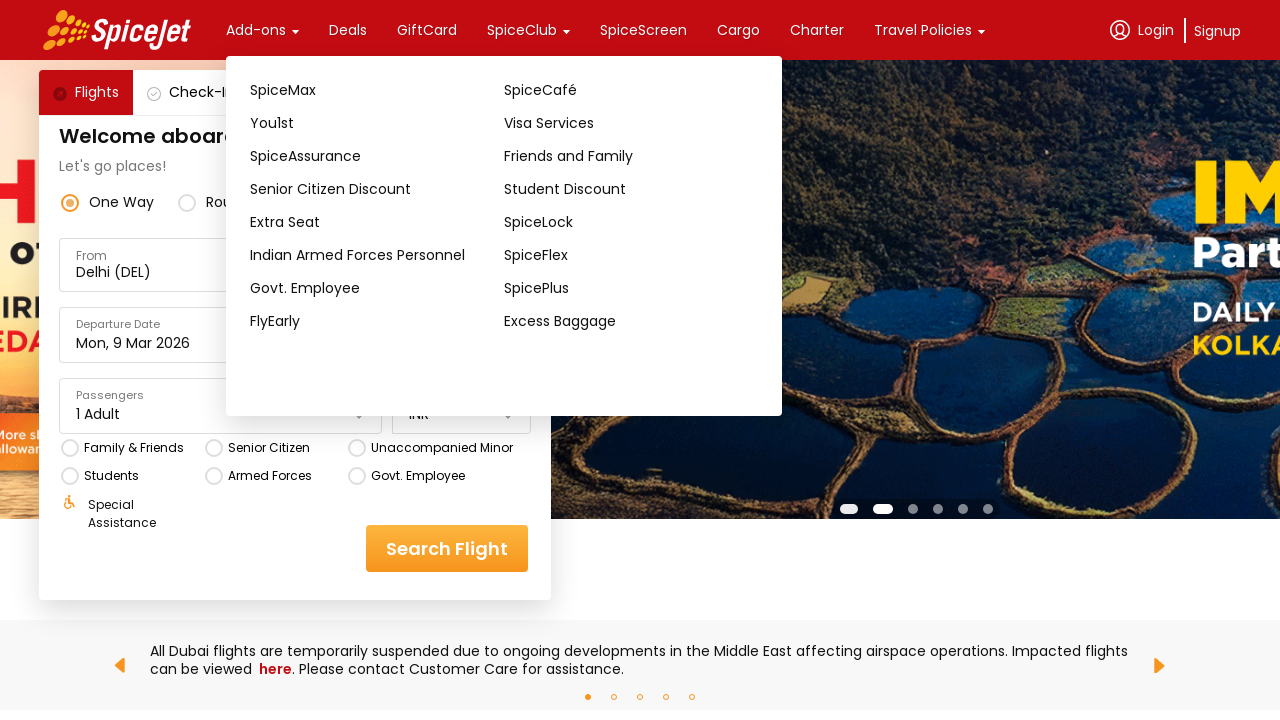